Tests form input interactions including filling an email field by label, clearing it, and typing sequentially with delay to simulate real user input

Starting URL: https://the-internet.herokuapp.com/forgot_password

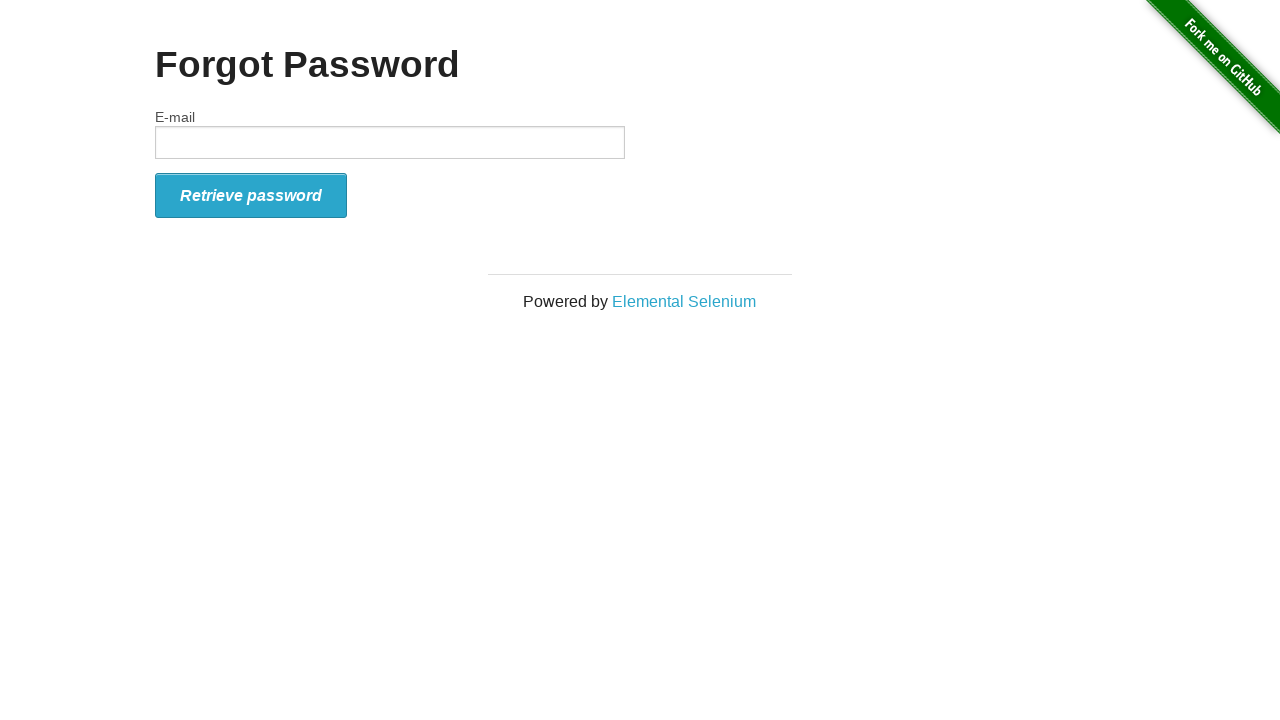

Filled email field with 'yuri@gmail.com' using label selector on internal:label="E-mail"i
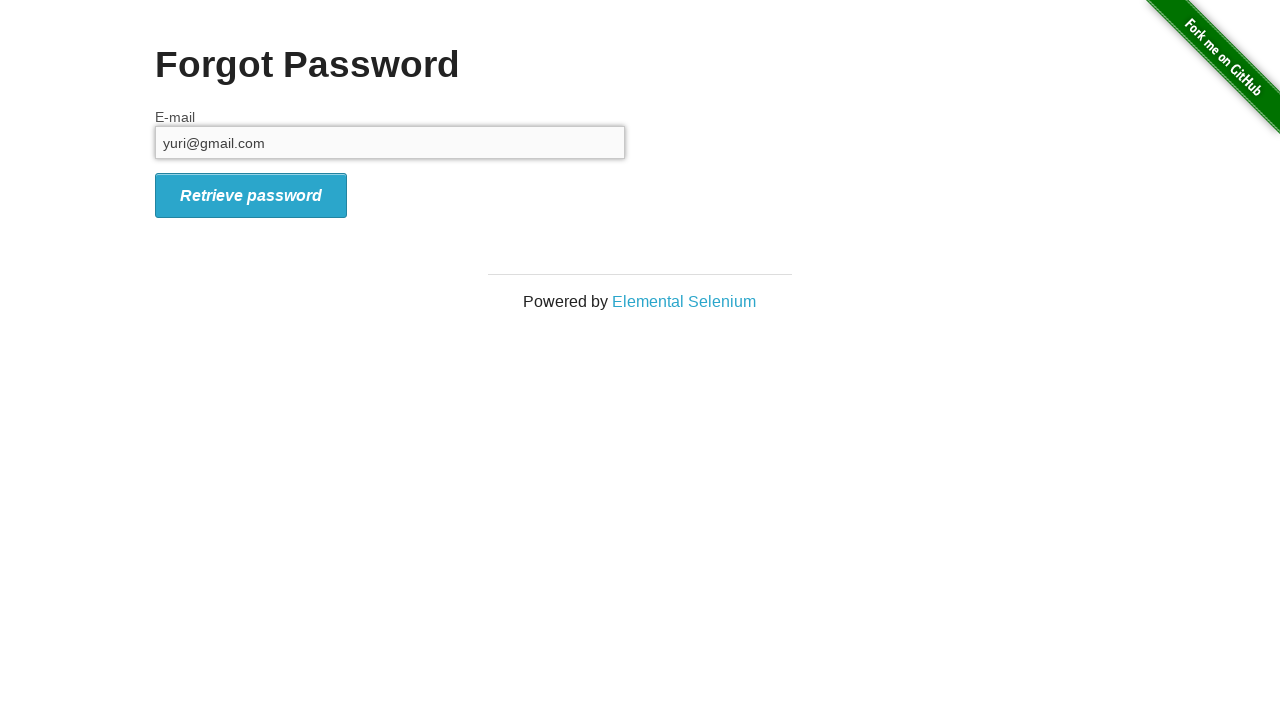

Cleared the email field on #email
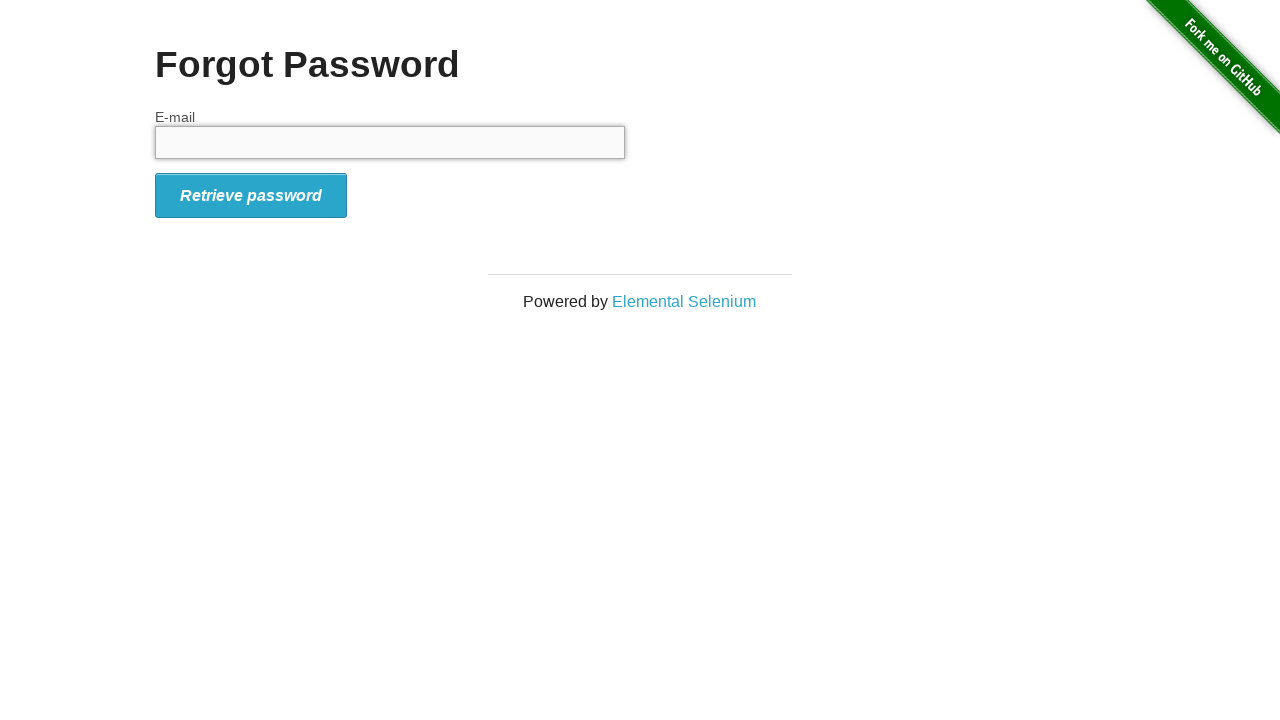

Typed 'yuriespinosapires@gmail.com' sequentially with 1000ms delay between keystrokes
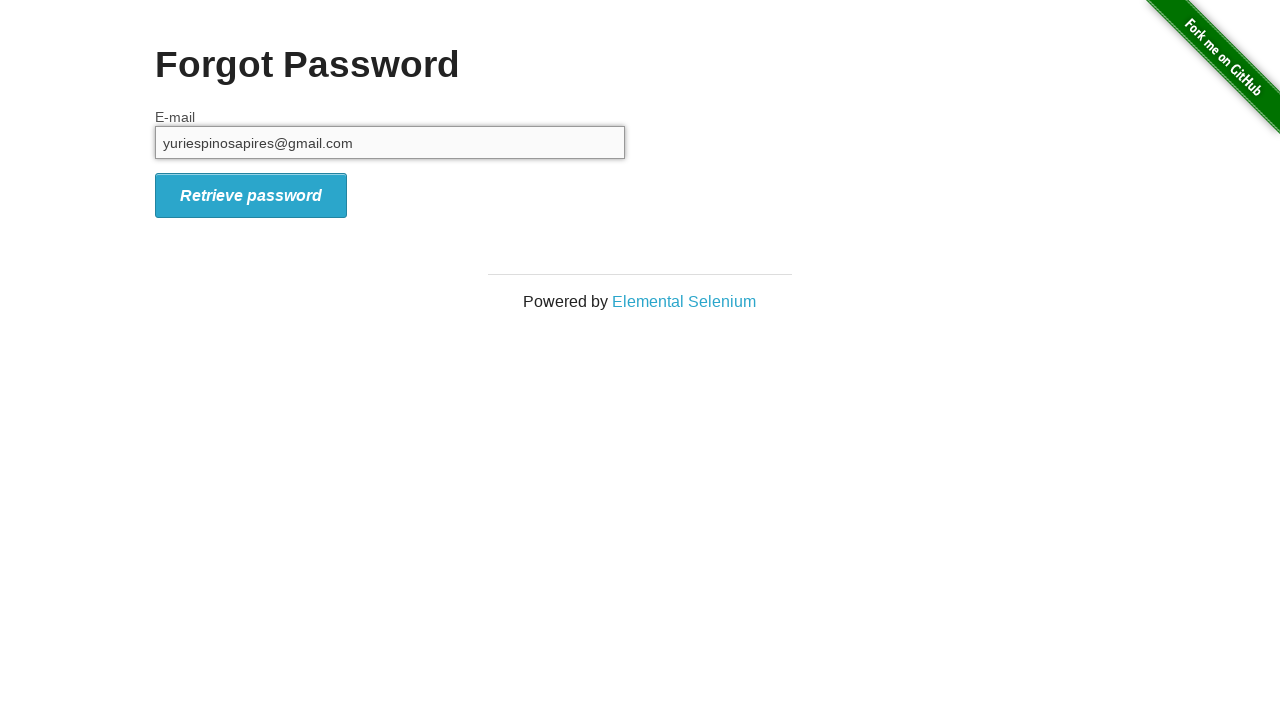

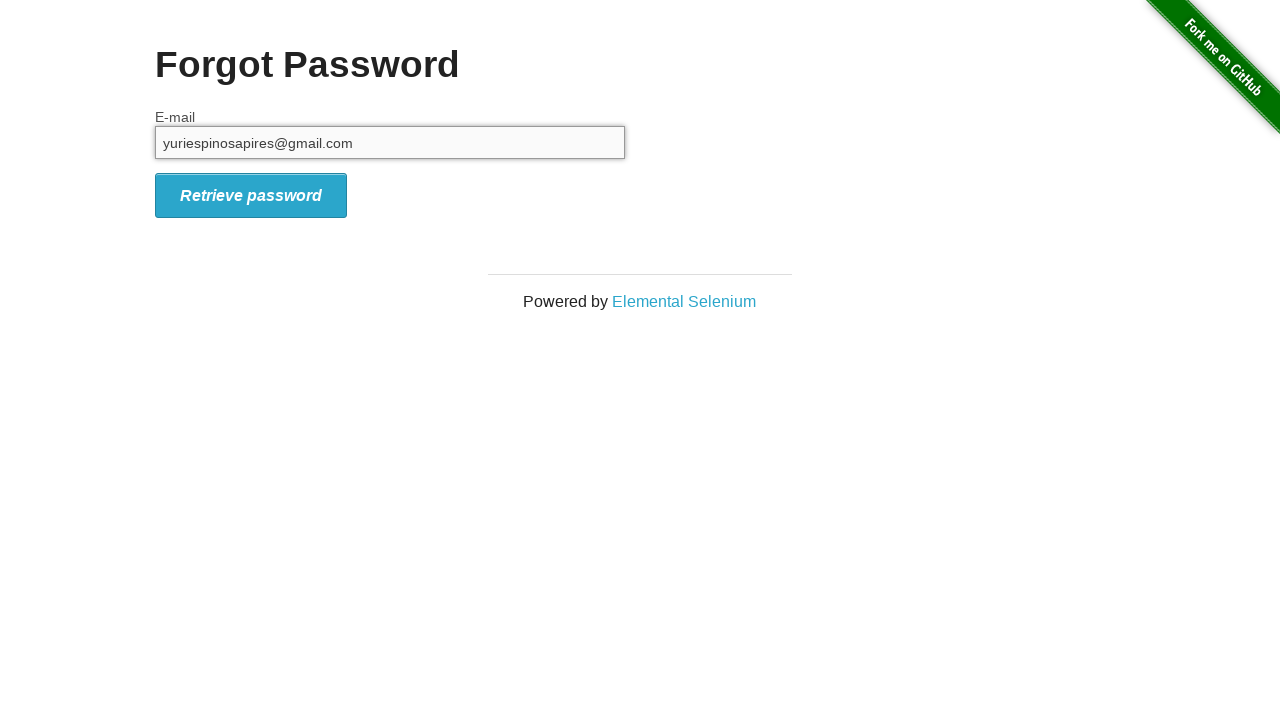